Tests adding 1 and 2 in a calculator demo and verifies the result equals 3

Starting URL: http://juliemr.github.io/protractor-demo/

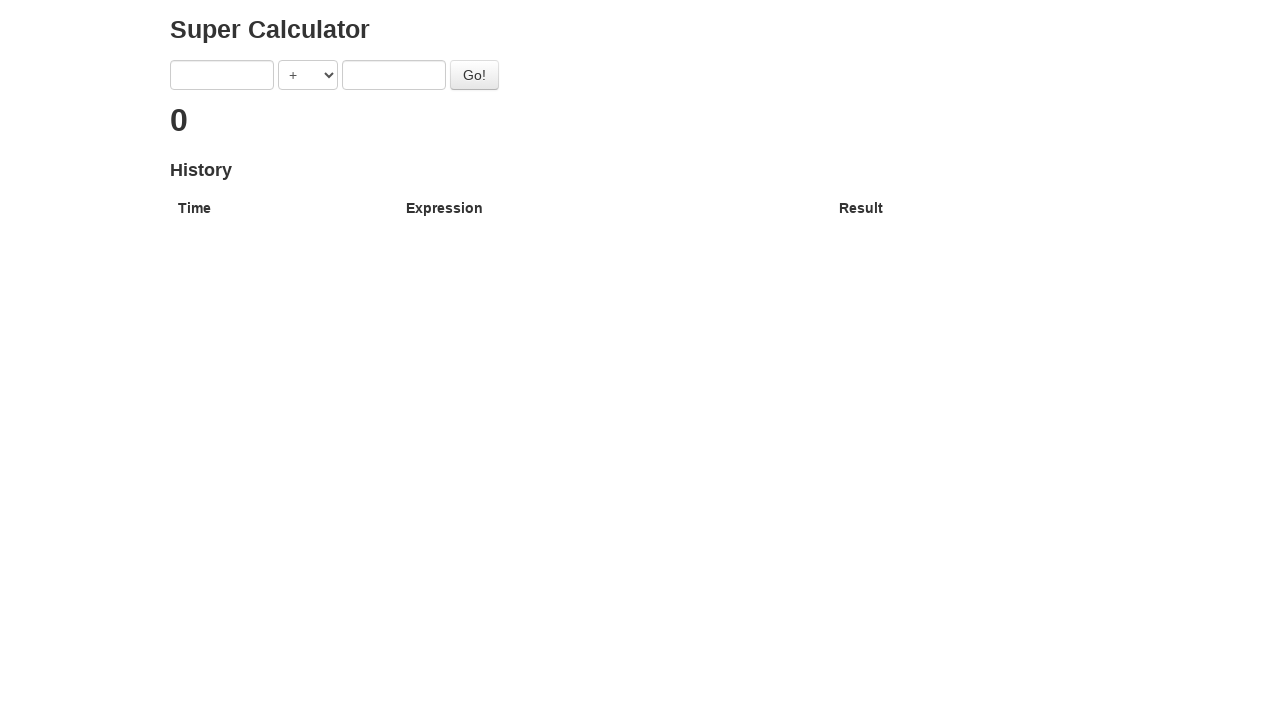

Entered 1 in the first number field on input[ng-model='first']
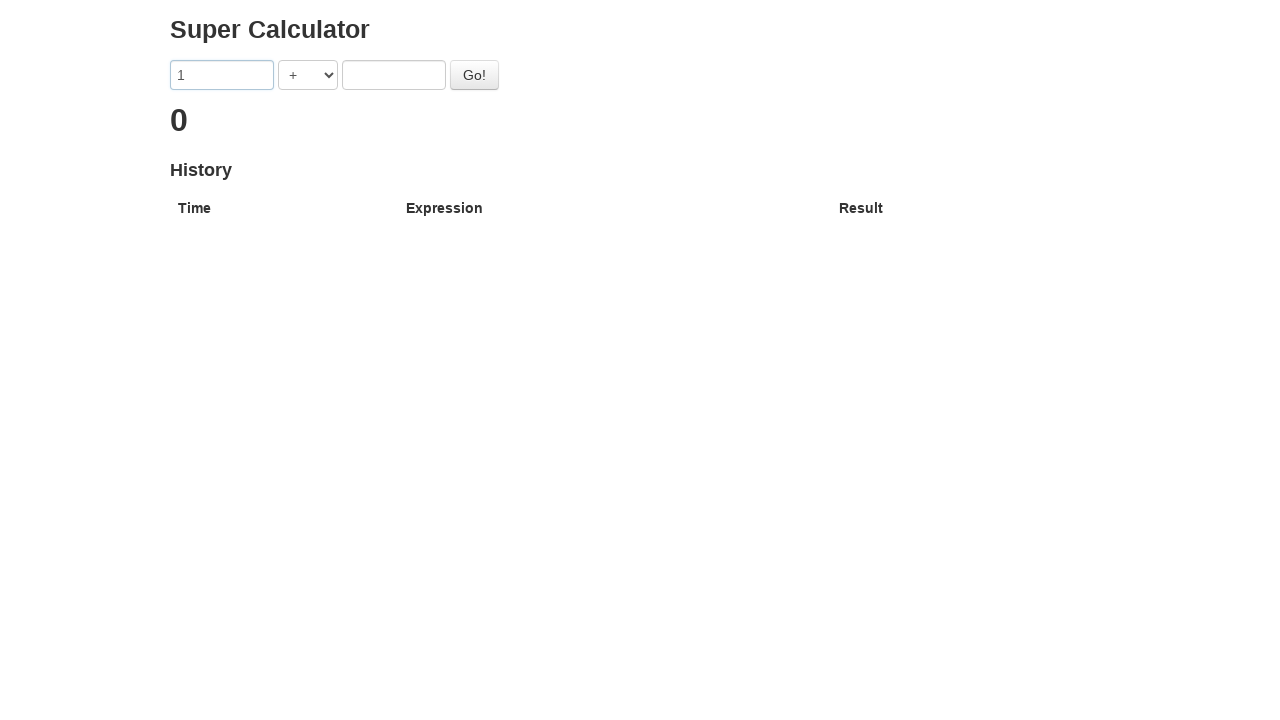

Entered 2 in the second number field on input[ng-model='second']
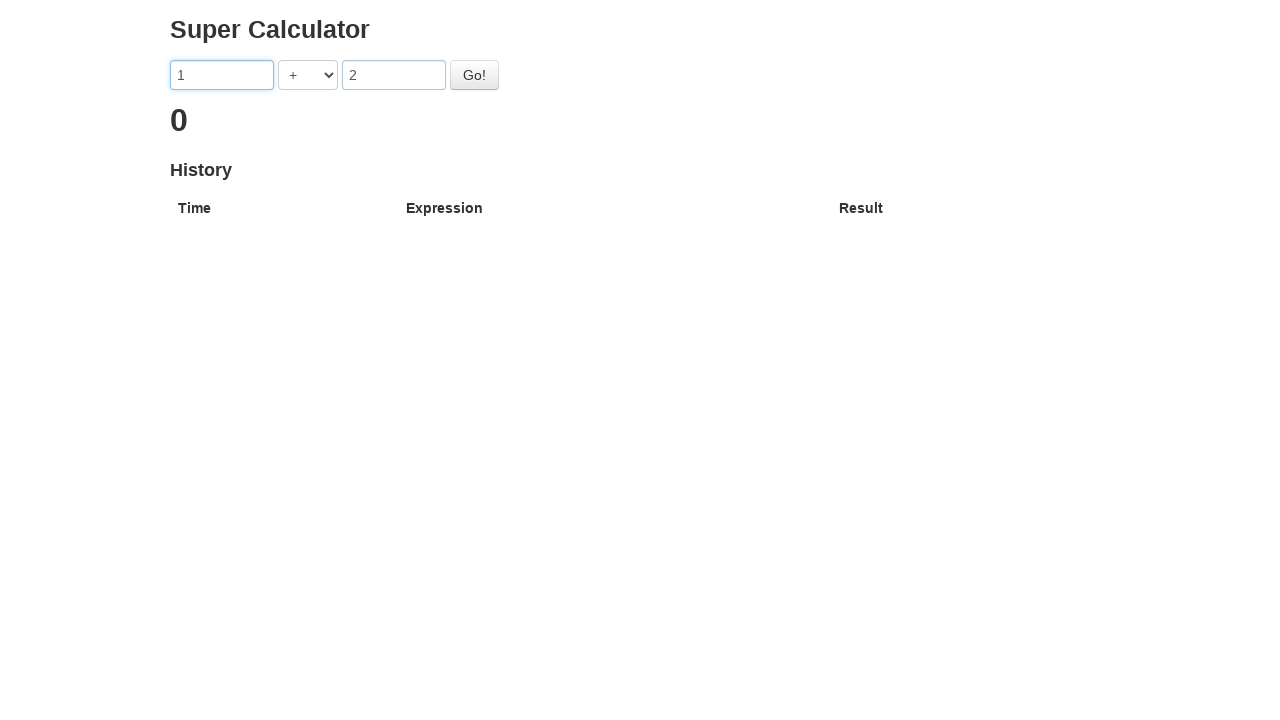

Clicked the Go button to perform calculation at (474, 75) on #gobutton
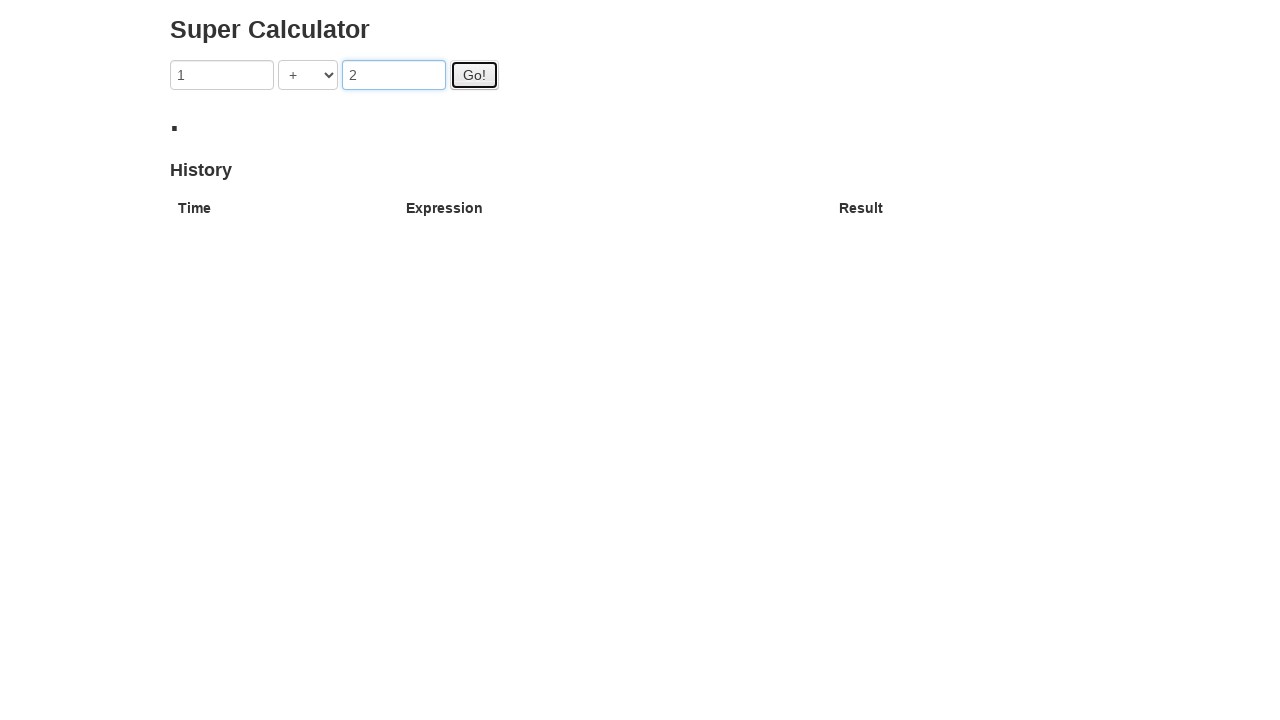

Verified that the result equals 3
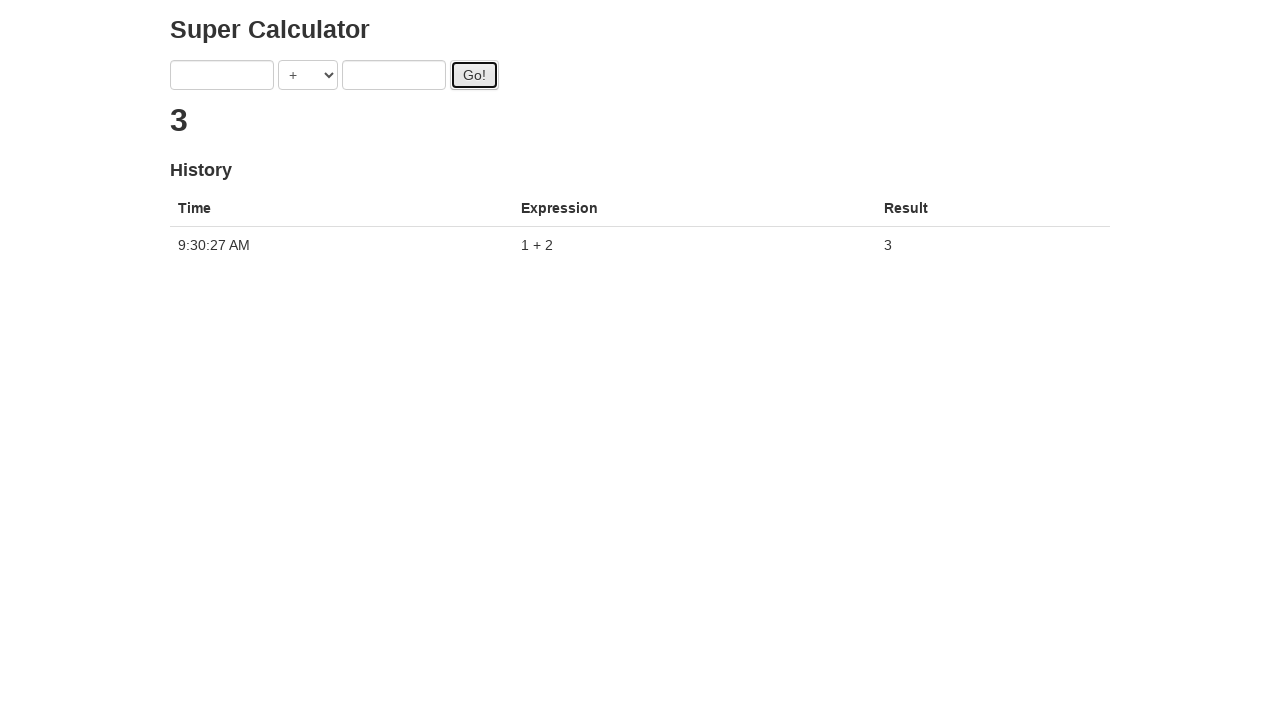

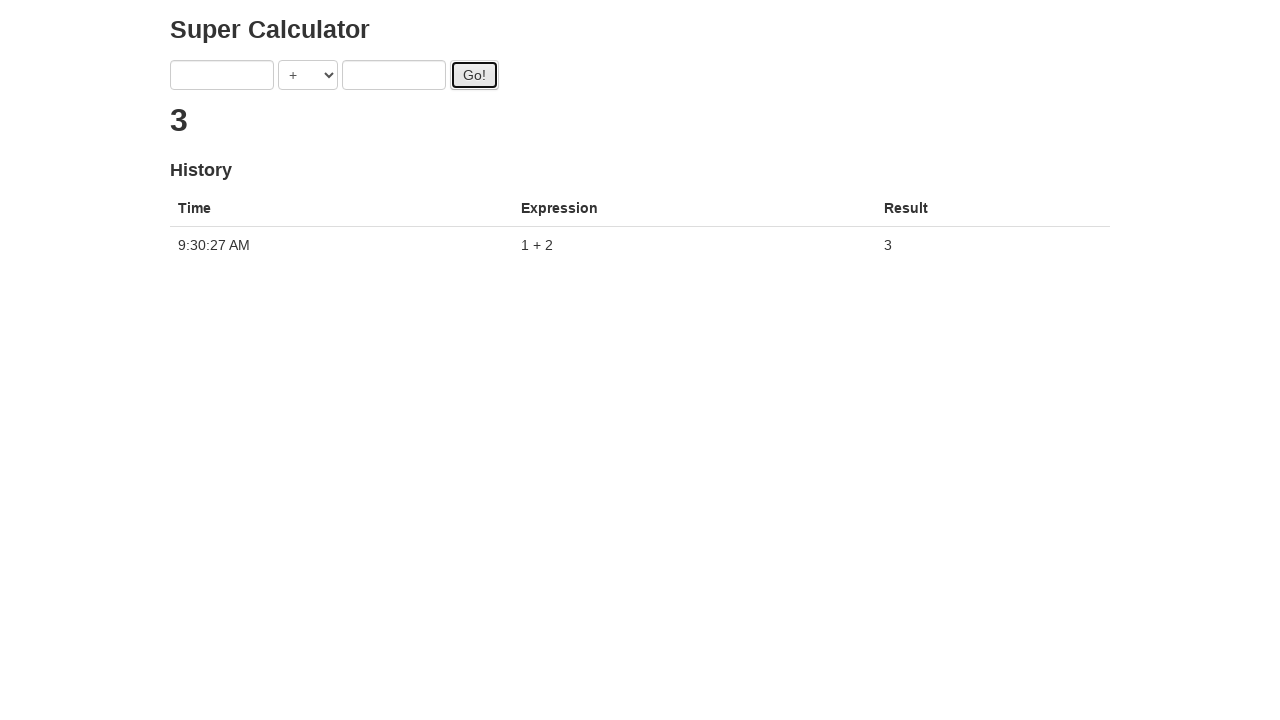